Tests checkbox functionality by selecting Check 3 and Check 4, then verifying their selection states

Starting URL: http://antoniotrindade.com.br/treinoautomacao/elementsweb.html

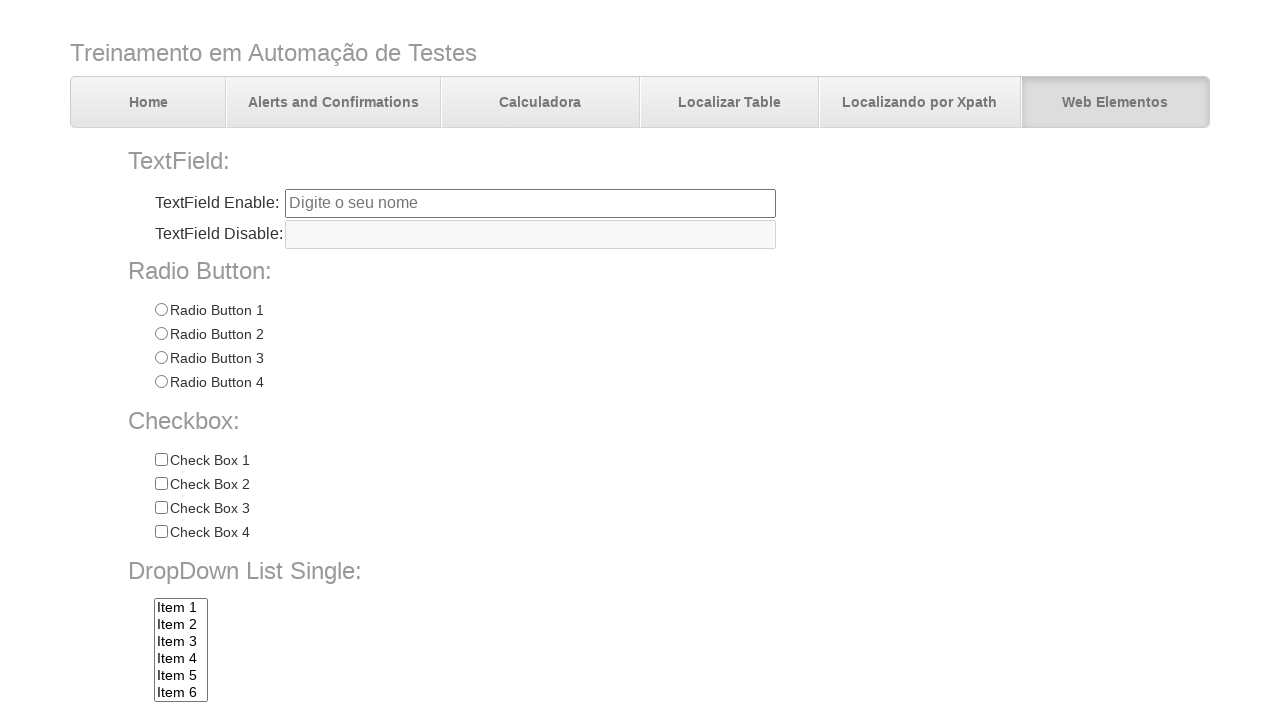

Clicked checkbox for Check 3 at (161, 508) on input[name='chkbox'][value='Check 3']
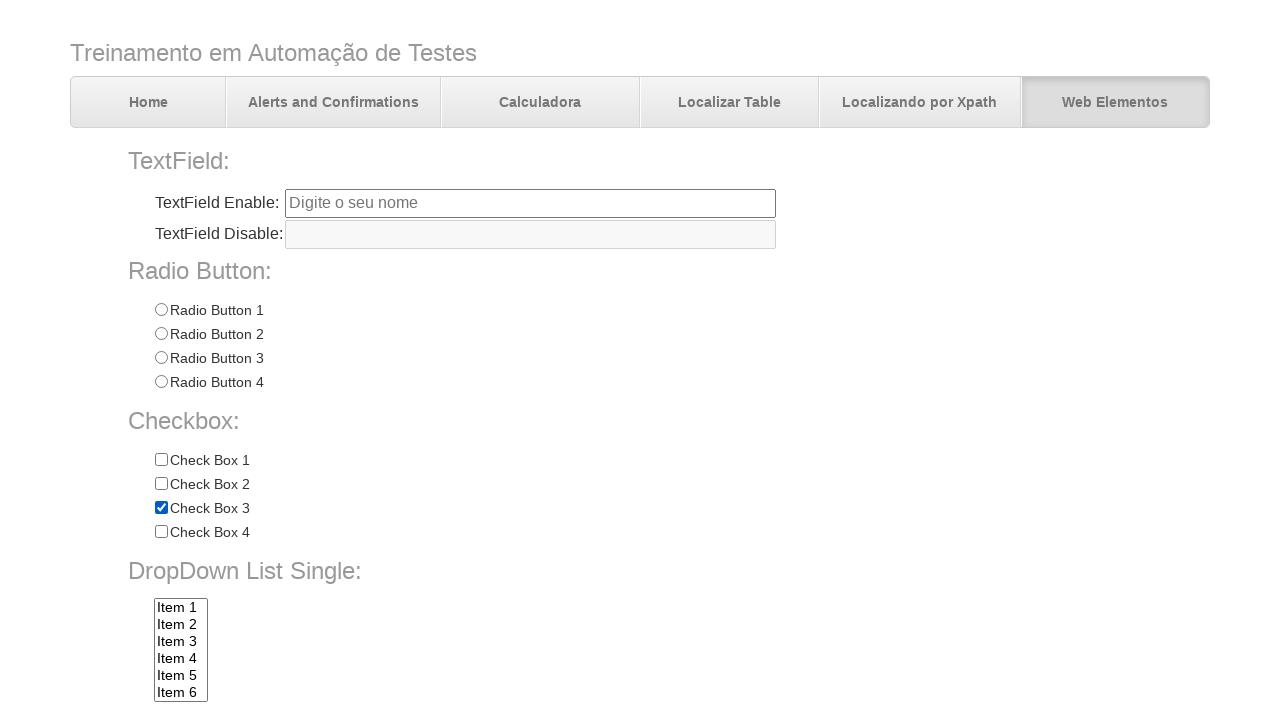

Clicked checkbox for Check 4 at (161, 532) on input[name='chkbox'][value='Check 4']
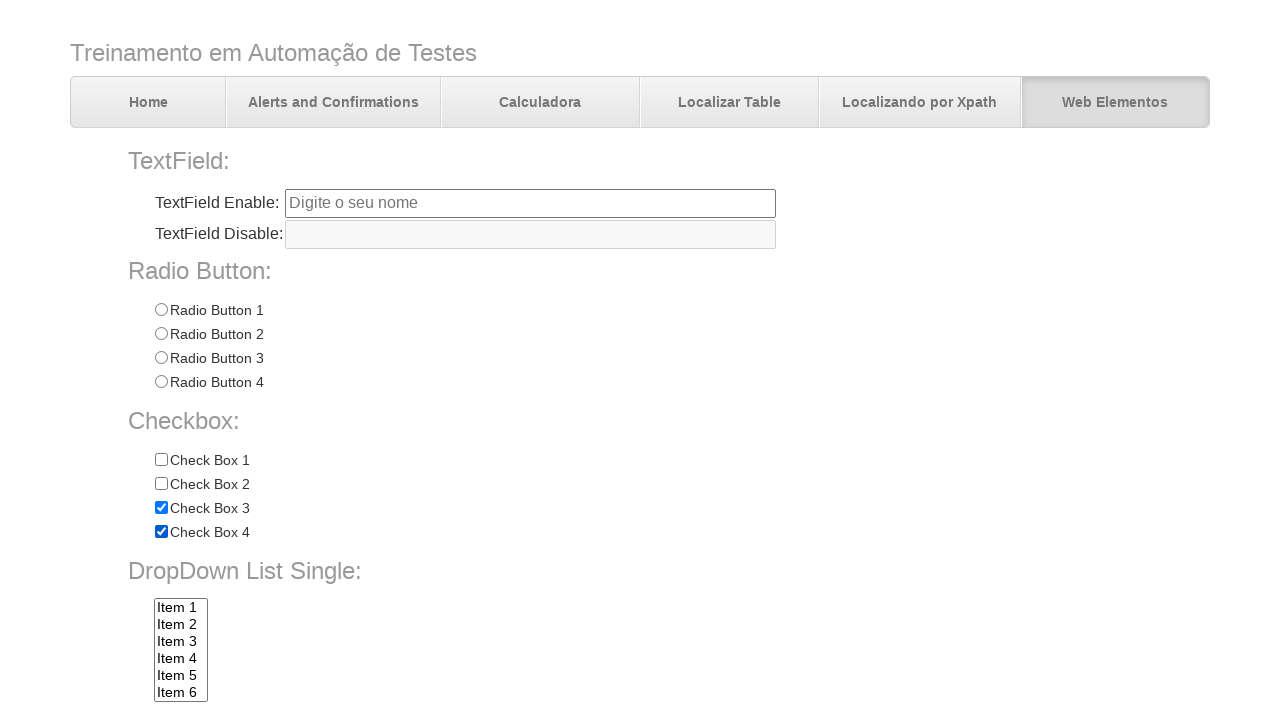

Verified Check 3 is selected
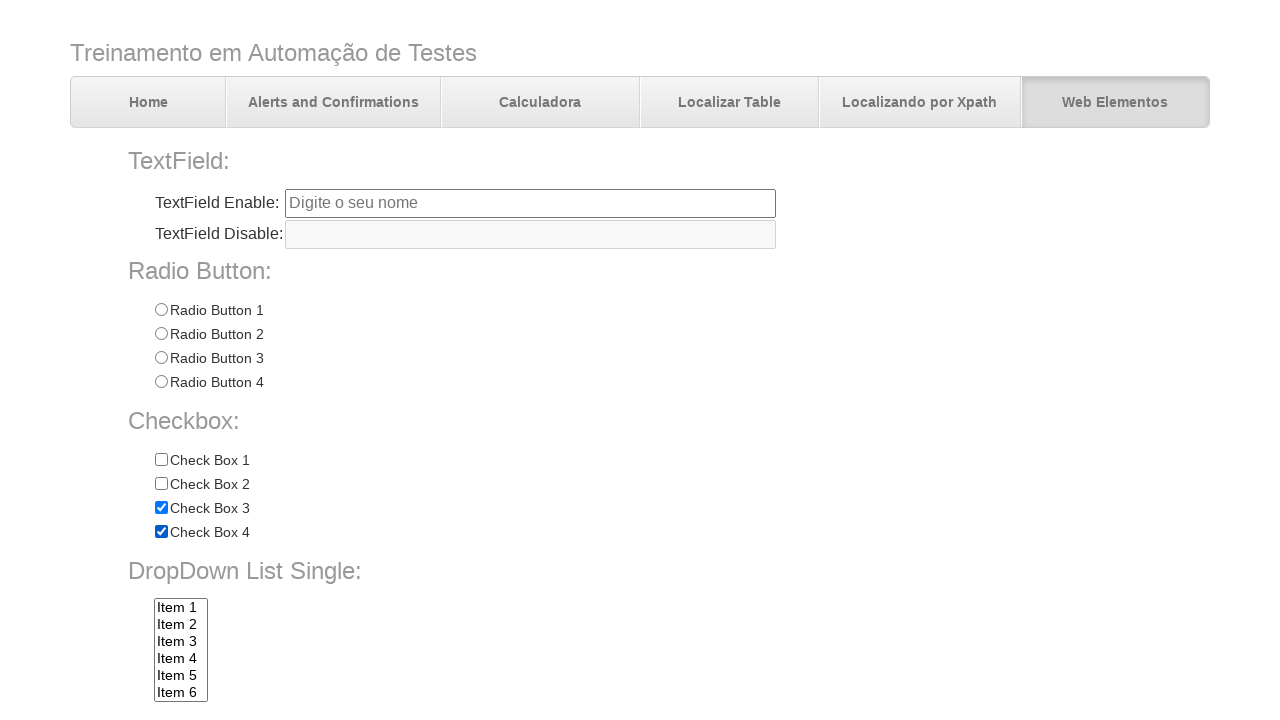

Verified Check 4 is selected
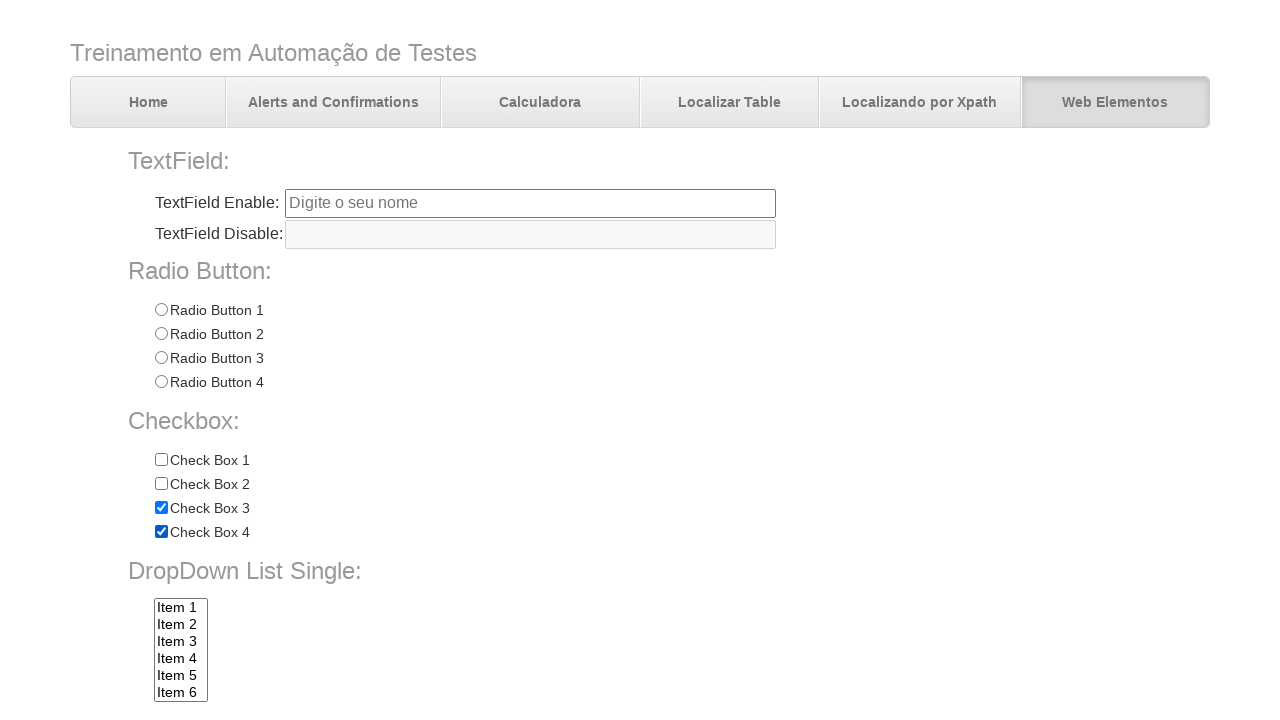

Verified Check 1 is not selected
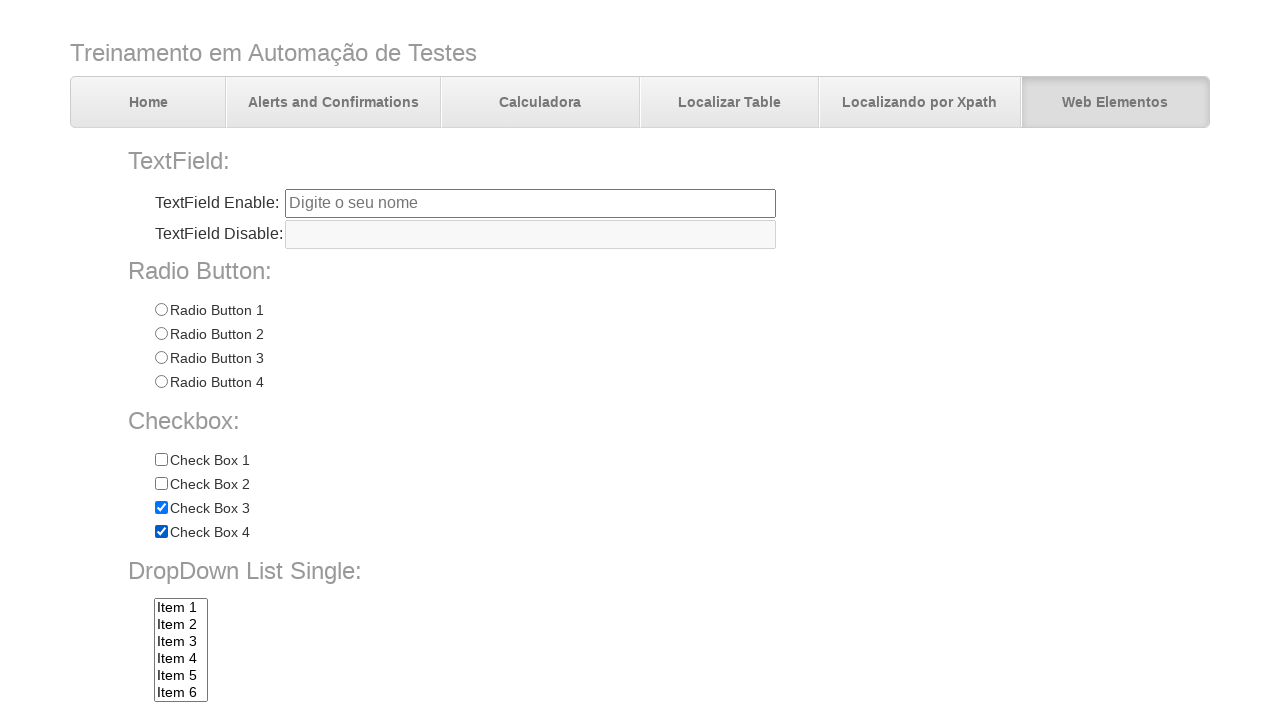

Verified Check 2 is not selected
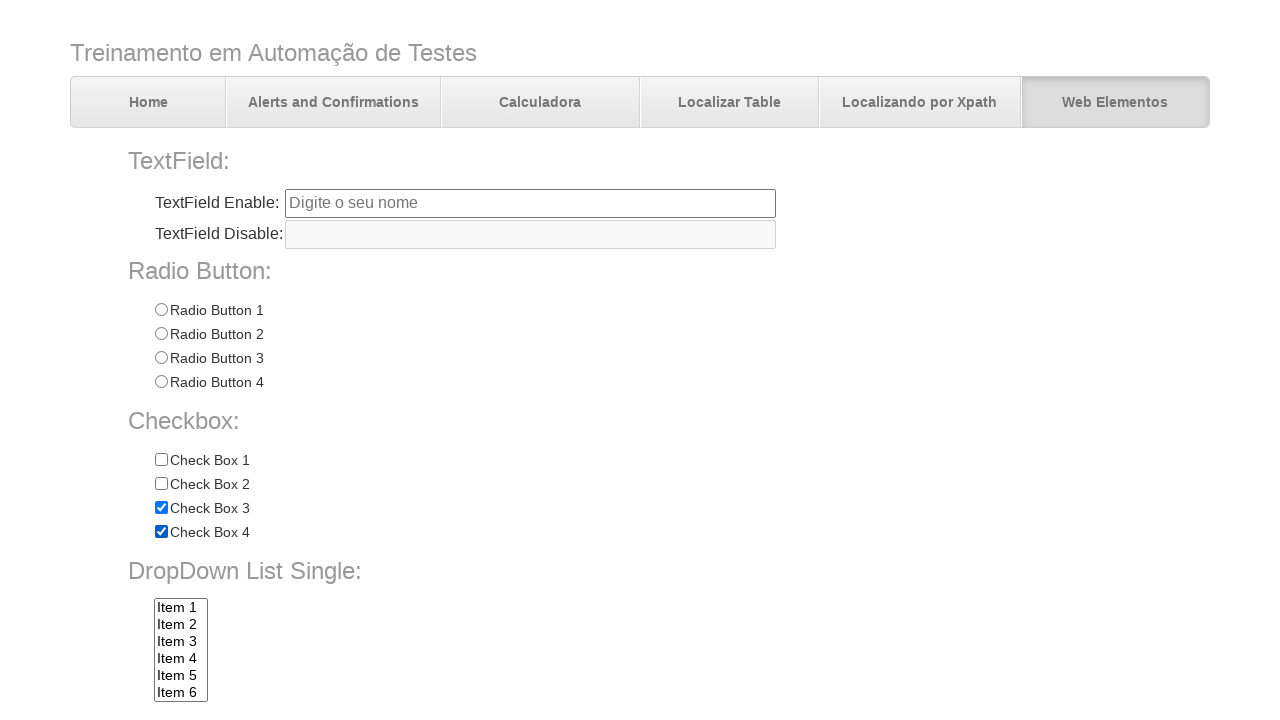

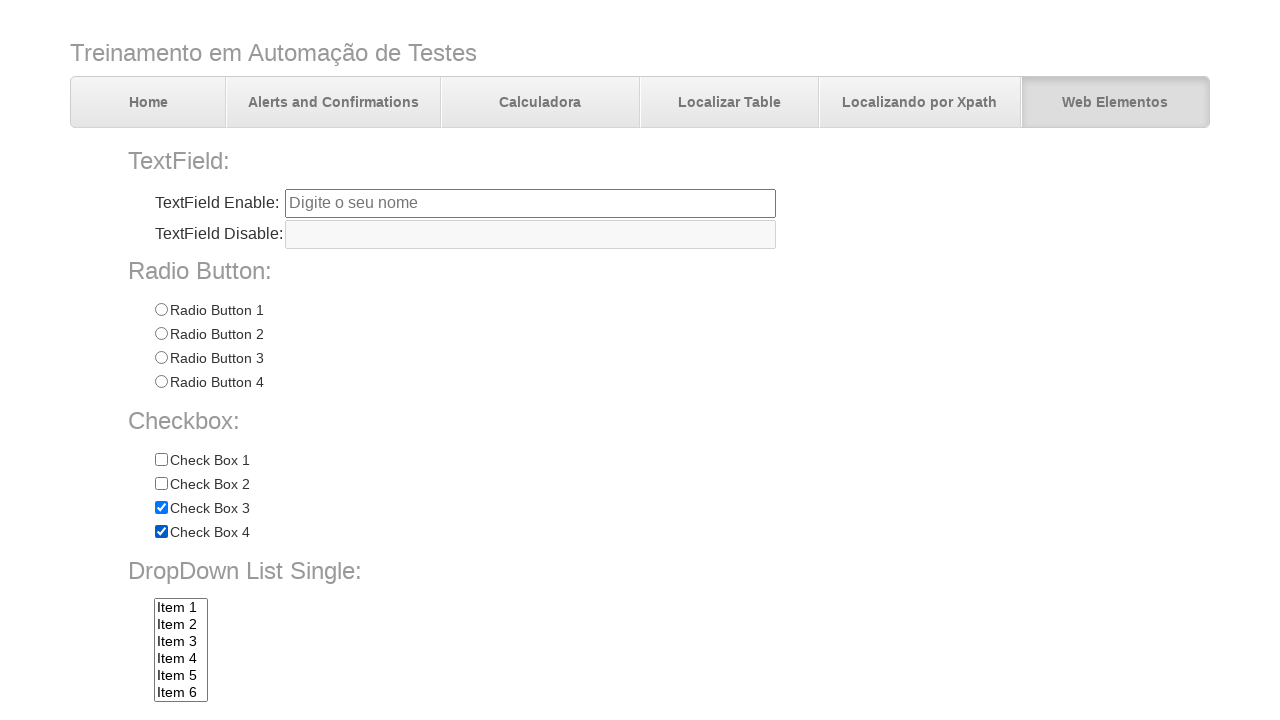